Tests date picker functionality by entering a date value and submitting it with the Enter key

Starting URL: https://formy-project.herokuapp.com/datepicker

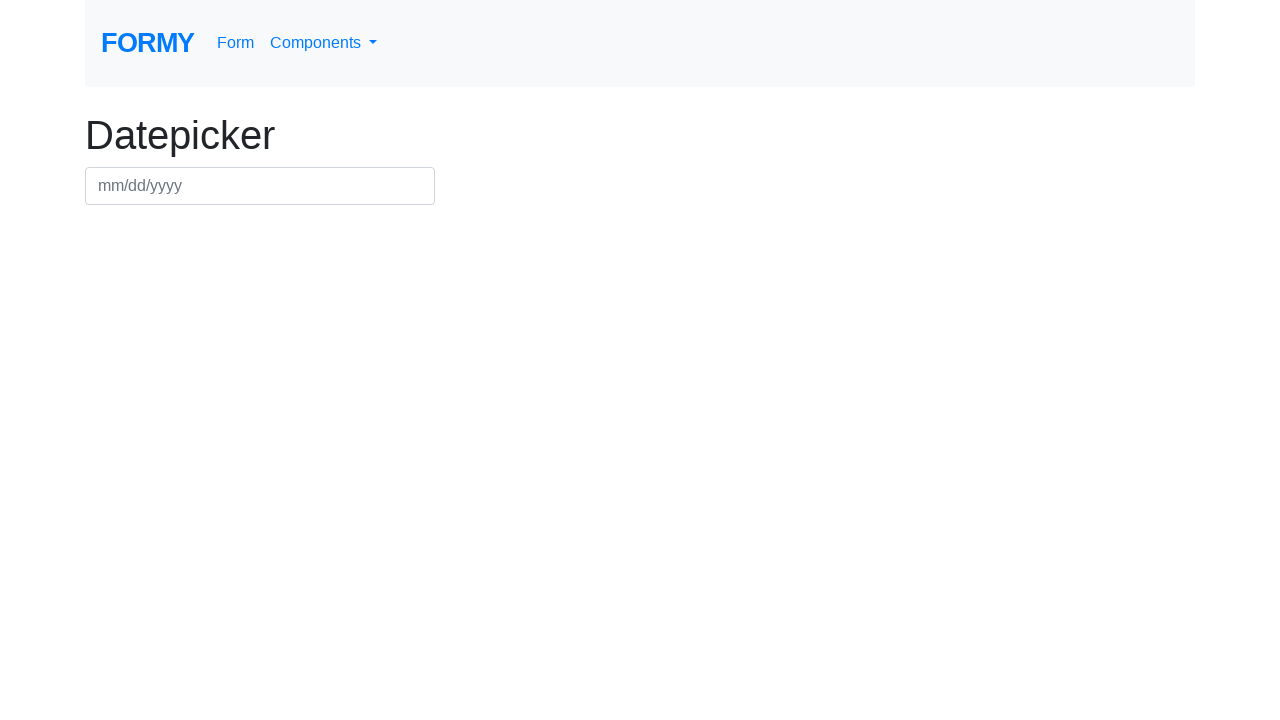

Filled datepicker field with date 03/04/2025 on #datepicker
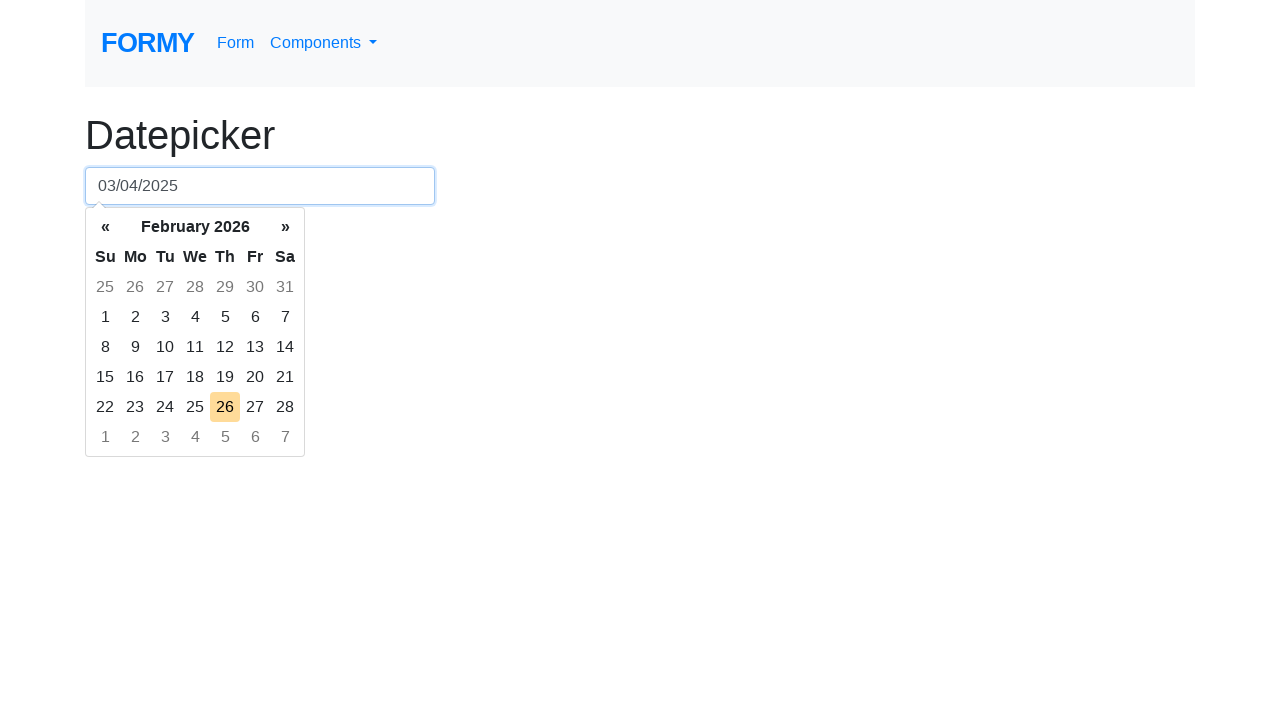

Pressed Enter key to submit the date on #datepicker
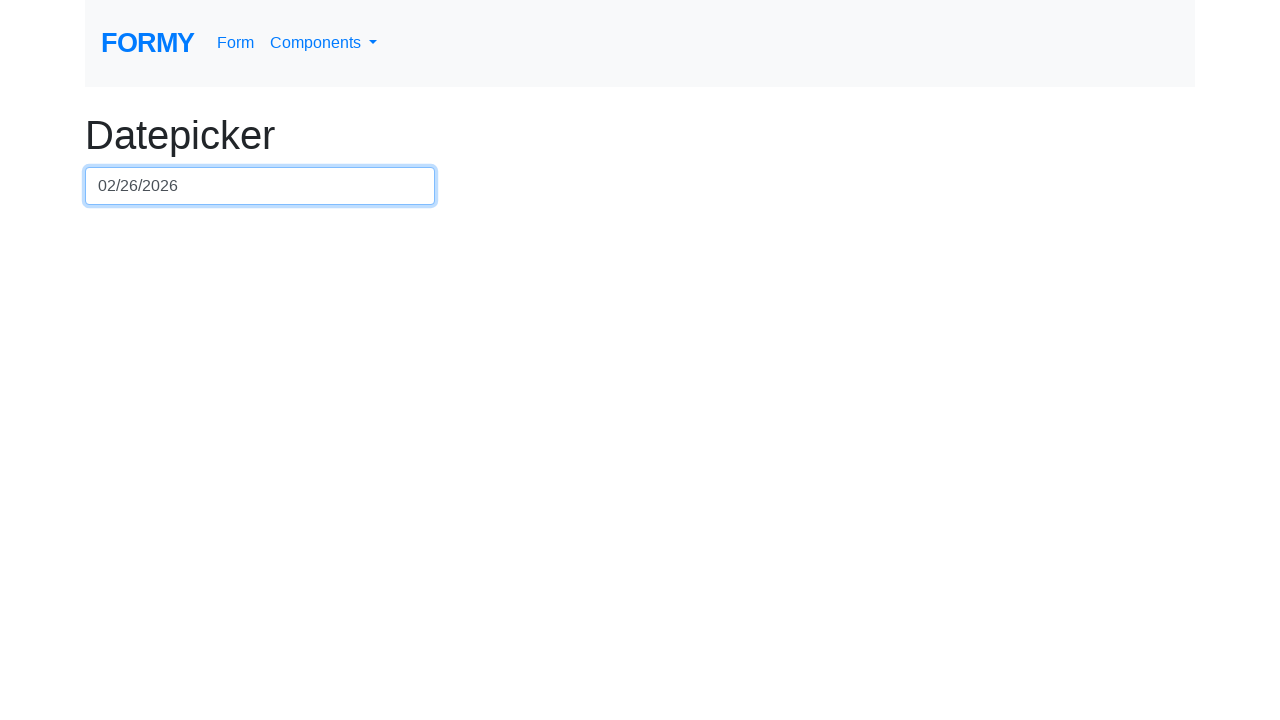

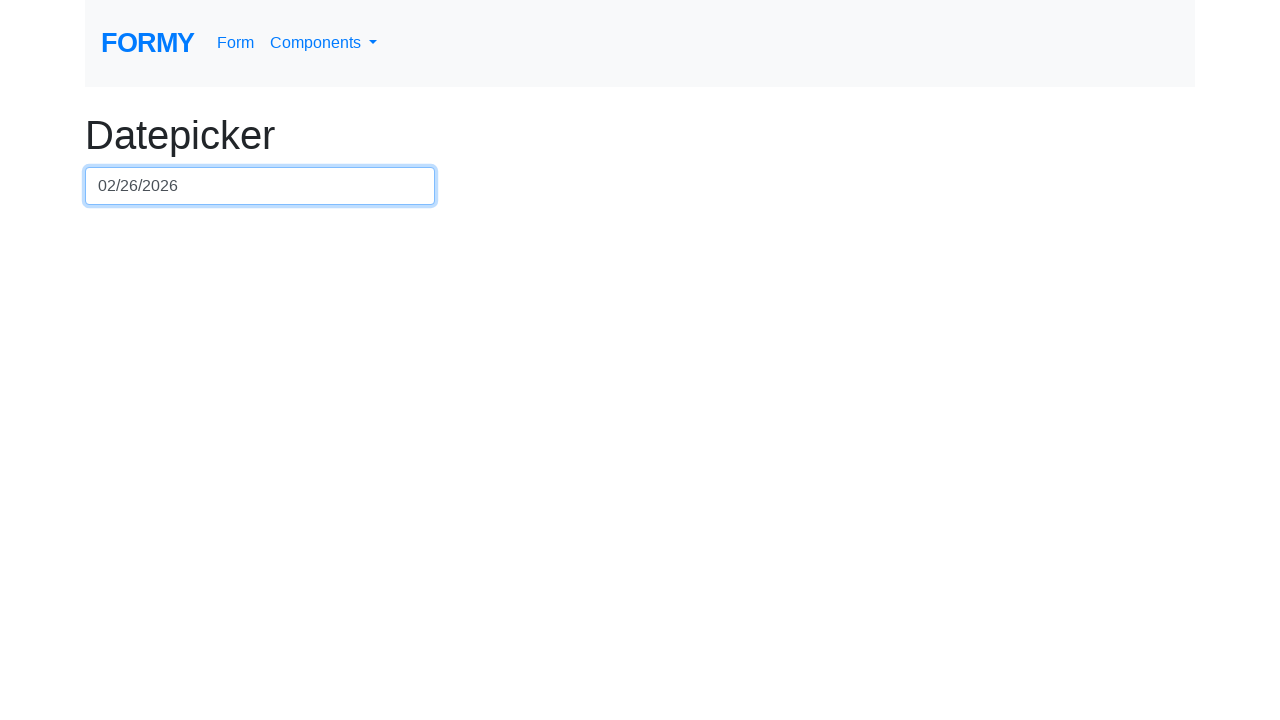